Navigates to the Rahul Shetty Academy automation practice page and retrieves the page title

Starting URL: https://rahulshettyacademy.com/AutomationPractice/

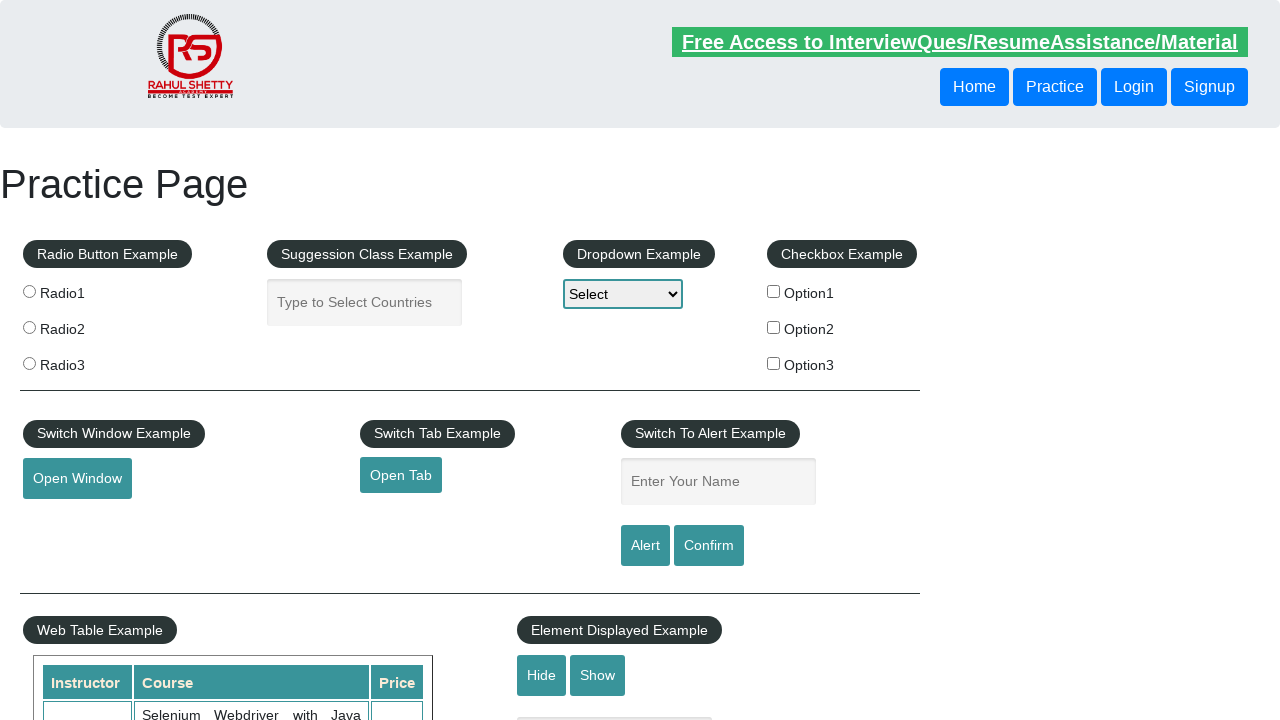

Retrieved and printed page title
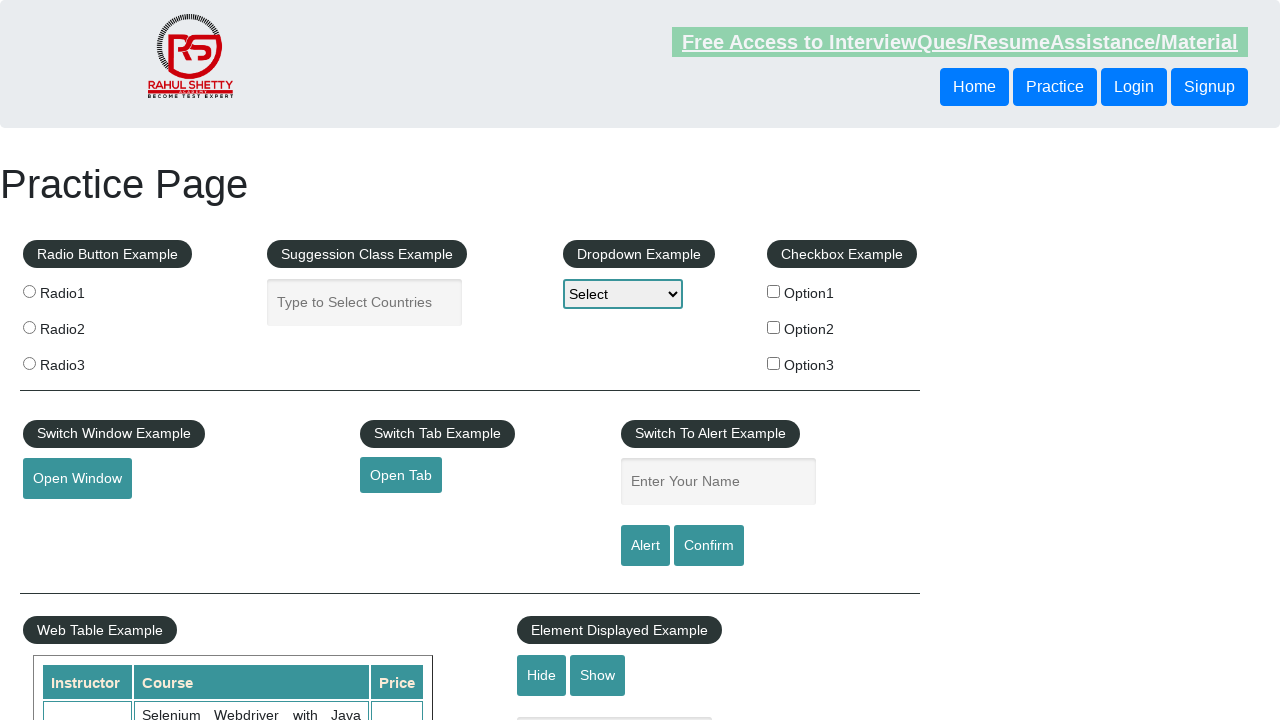

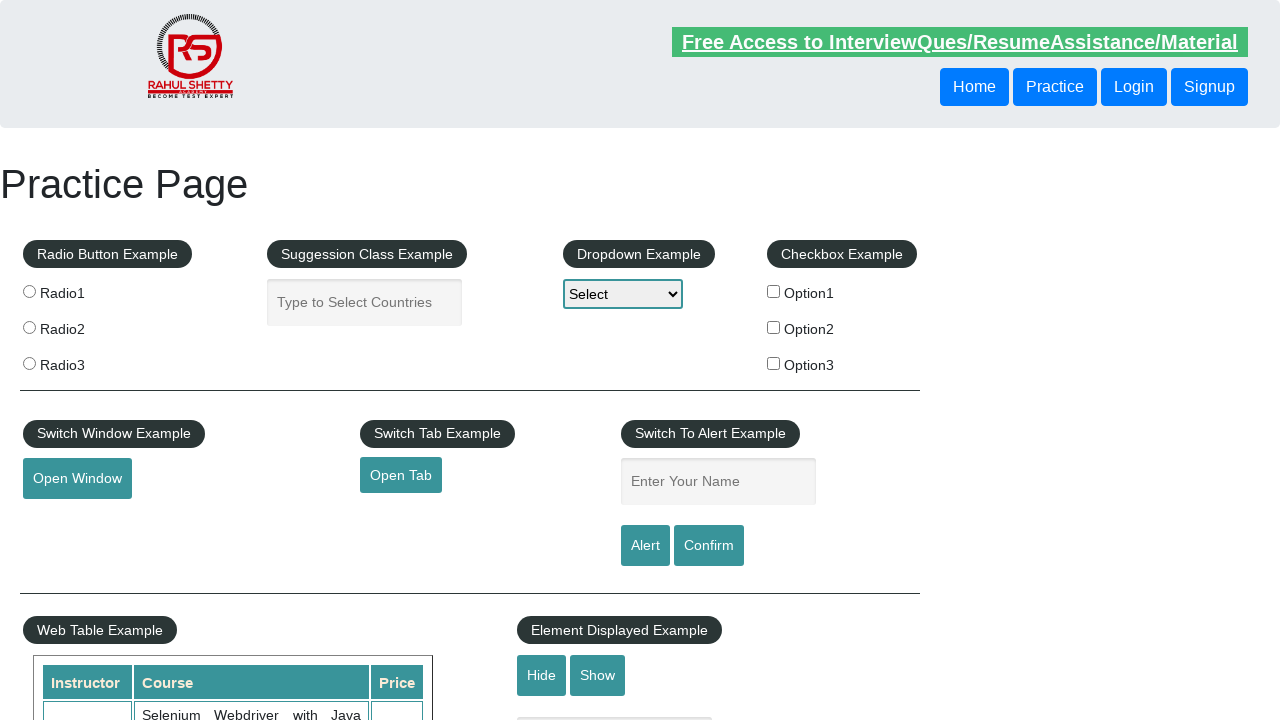